Finds "Ernst Handel" in an HTML table and verifies its country is "Austria"

Starting URL: https://www.w3schools.com/html/html_tables.asp

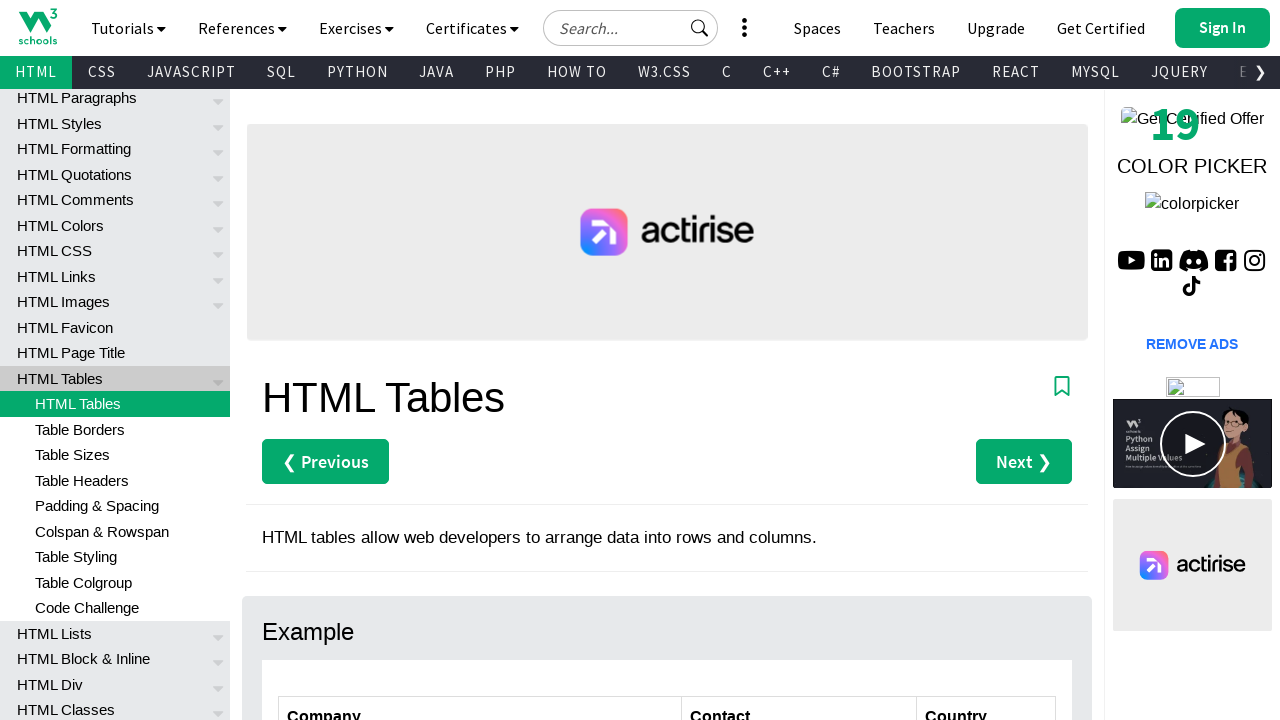

Navigated to W3Schools HTML tables page
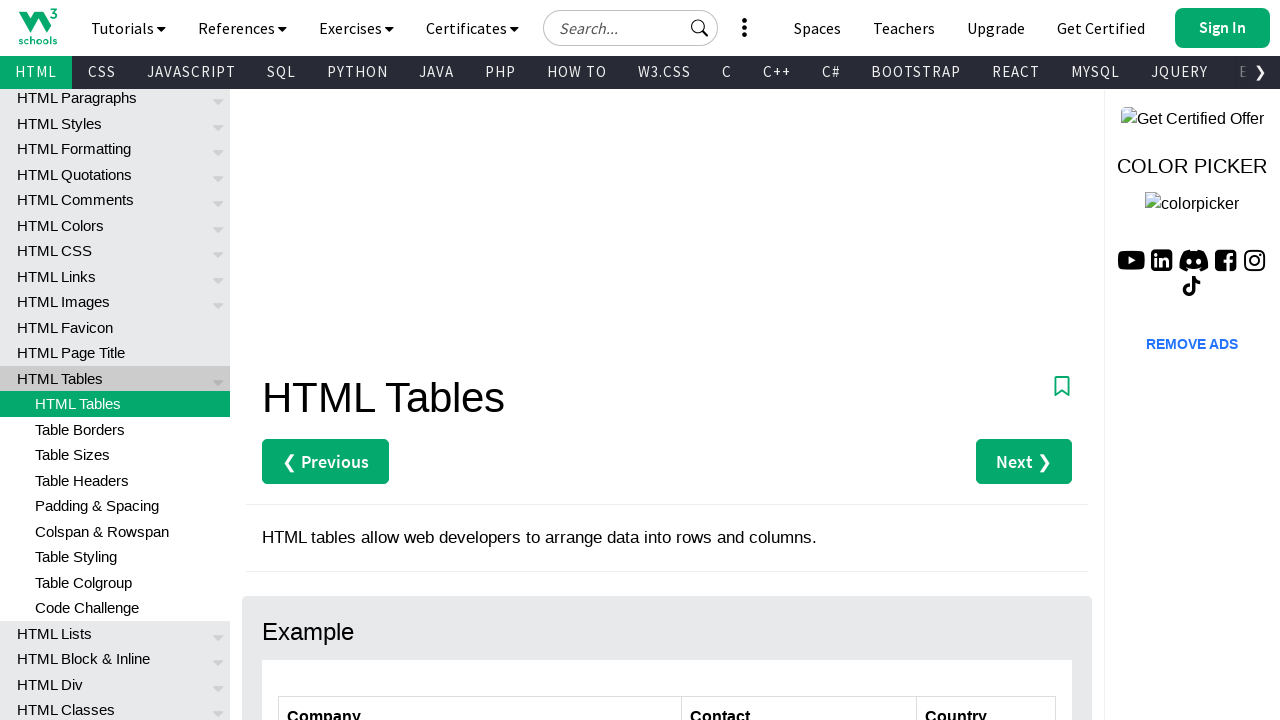

Located the customers table by ID
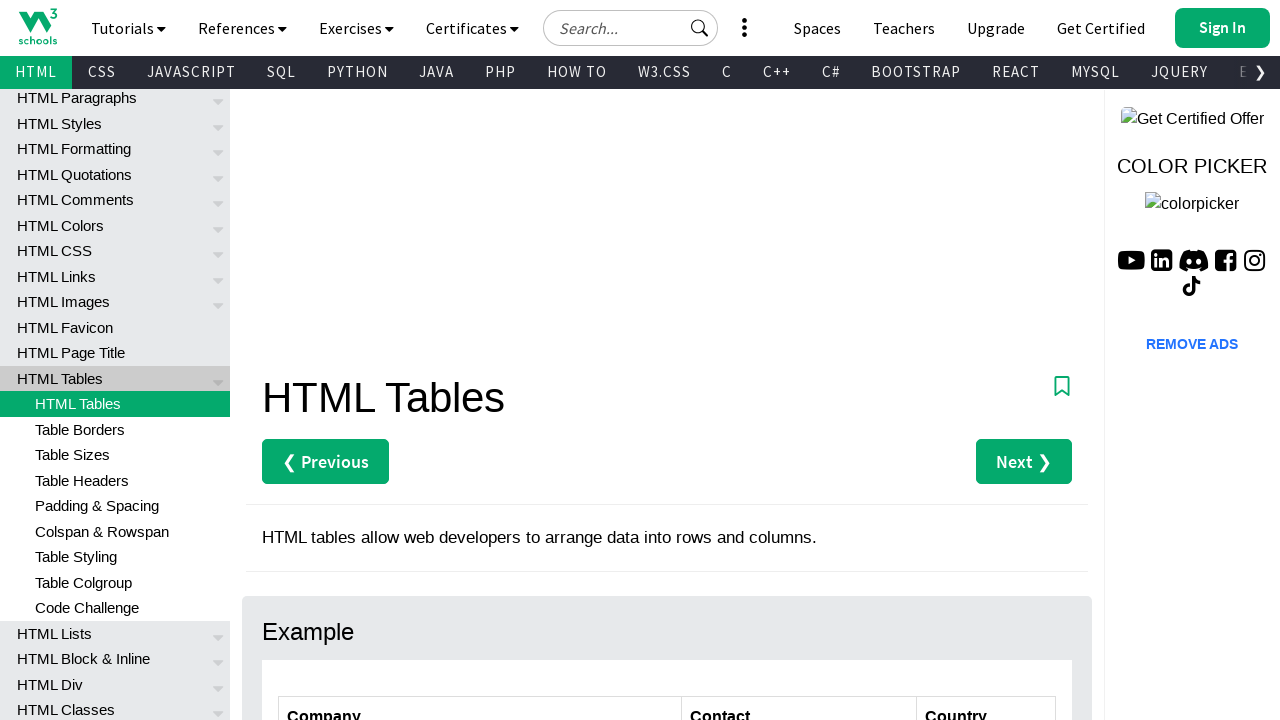

Retrieved all rows from the customers table
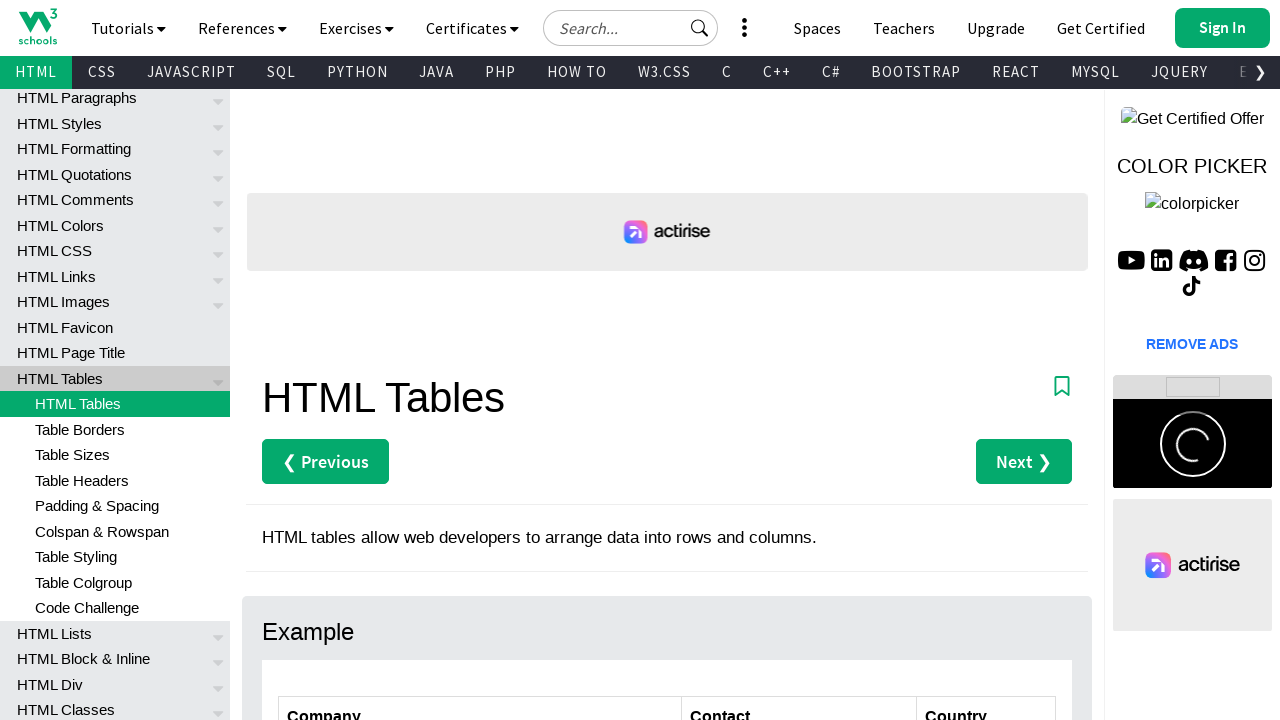

Retrieved all cells from current table row
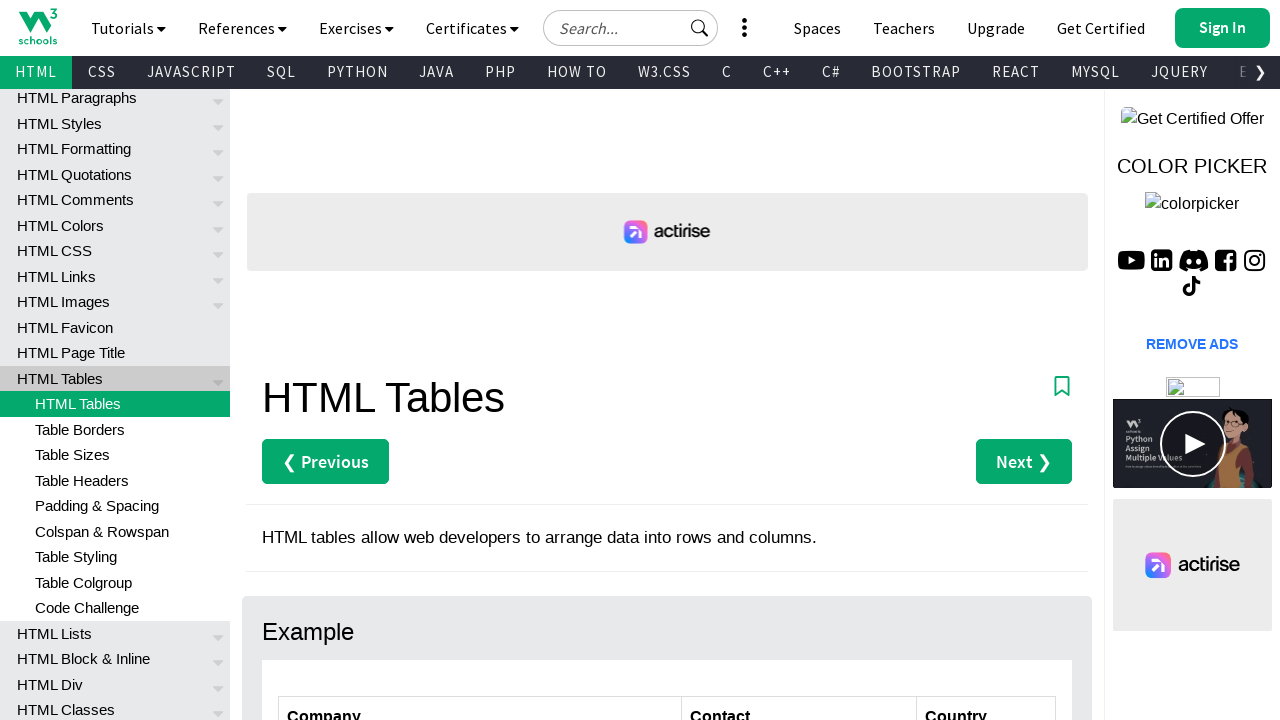

Retrieved all cells from current table row
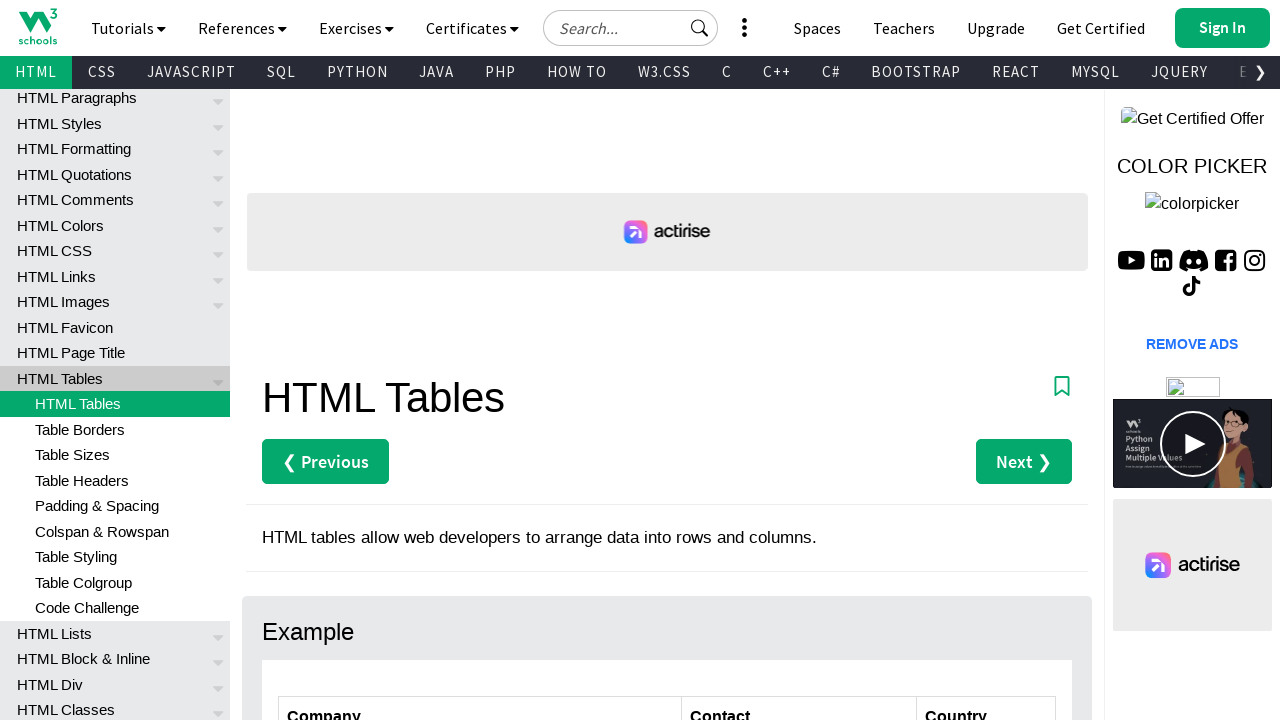

Retrieved all cells from current table row
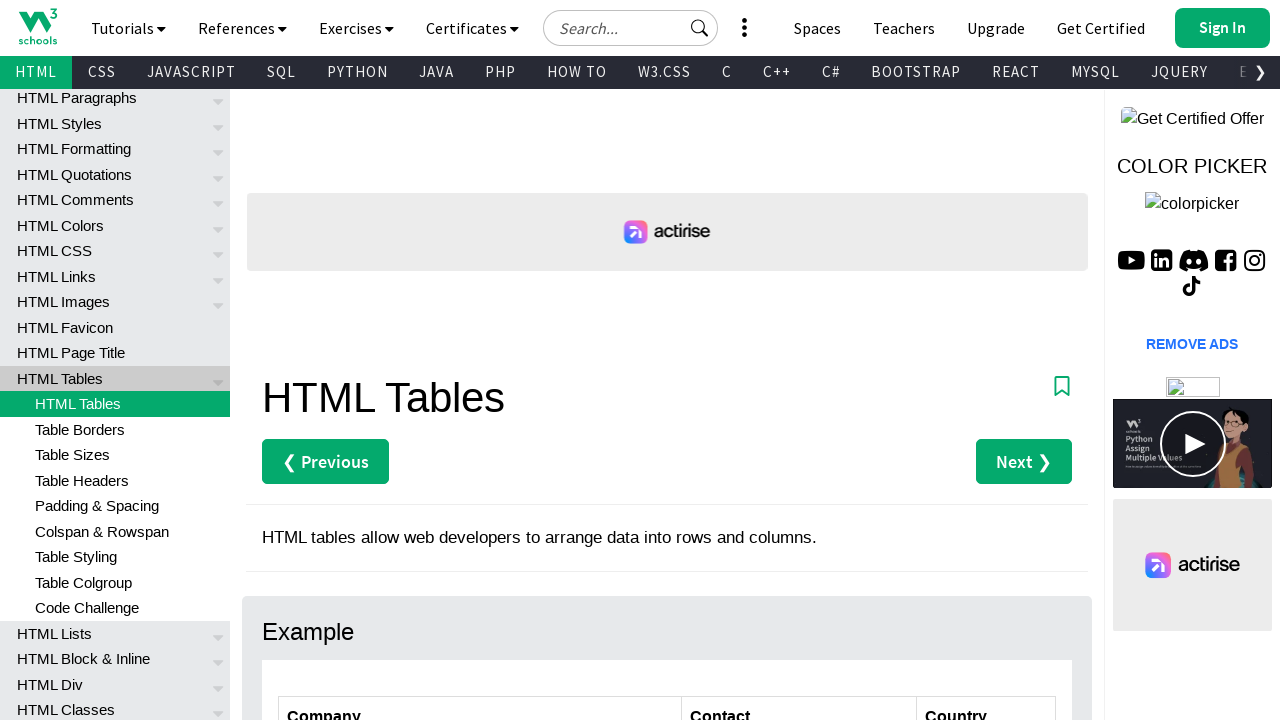

Retrieved all cells from current table row
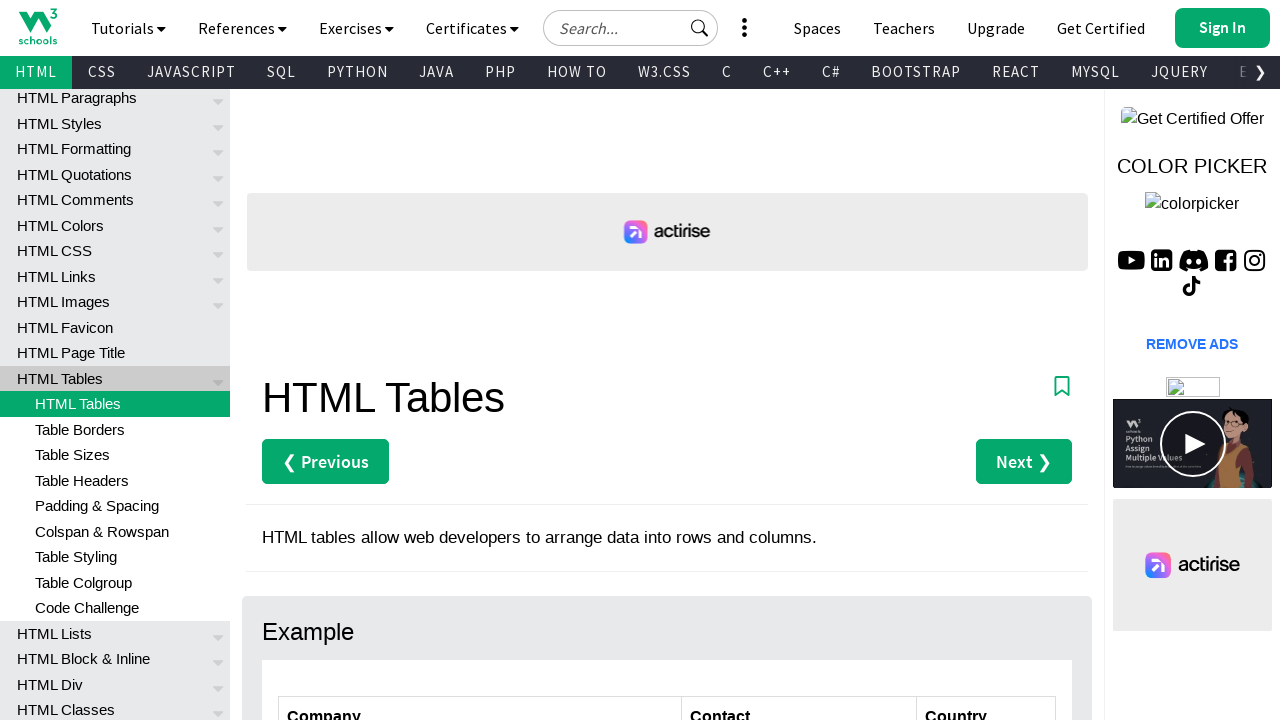

Found Ernst Handel in the first cell of the row
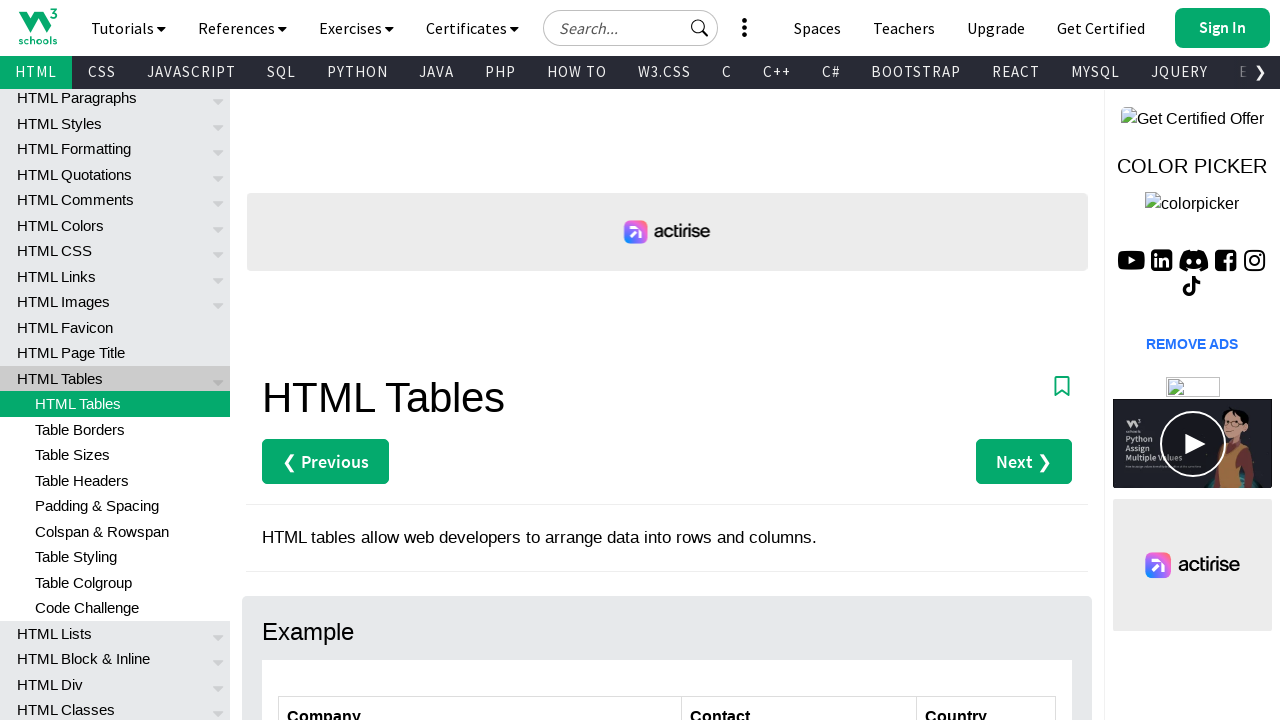

Extracted country value: Austria
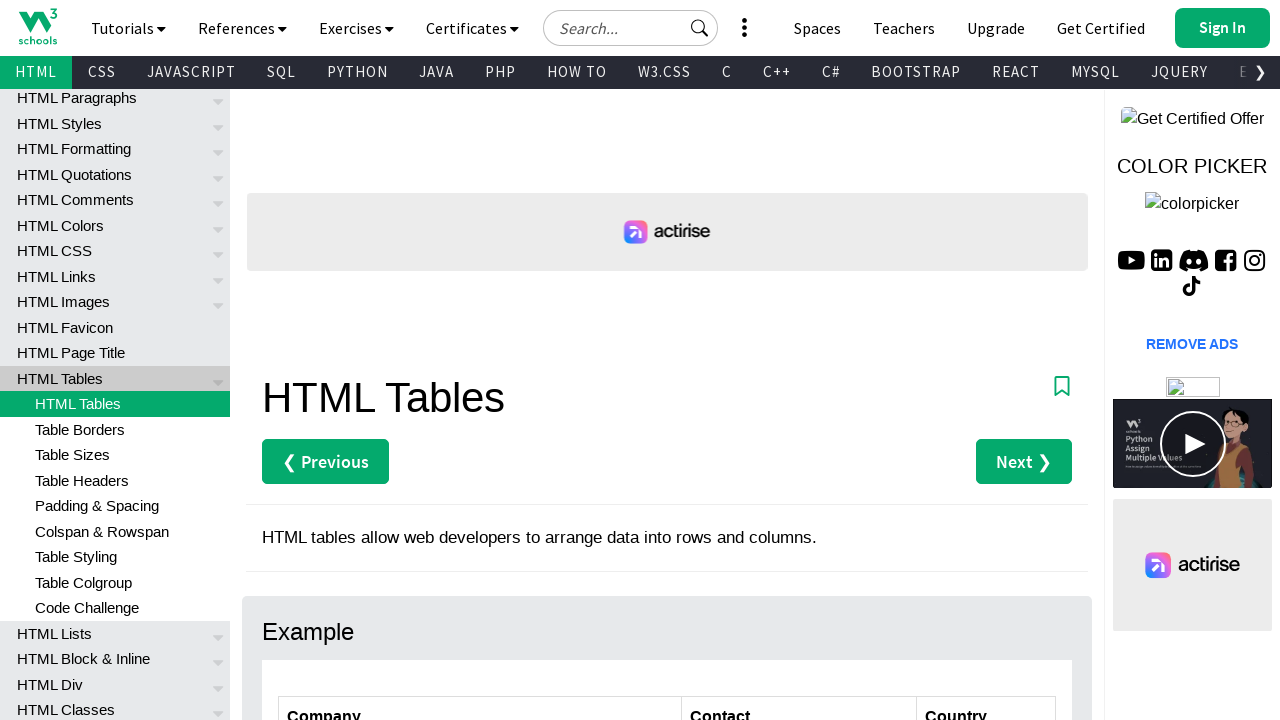

Verified that Ernst Handel's country is Austria
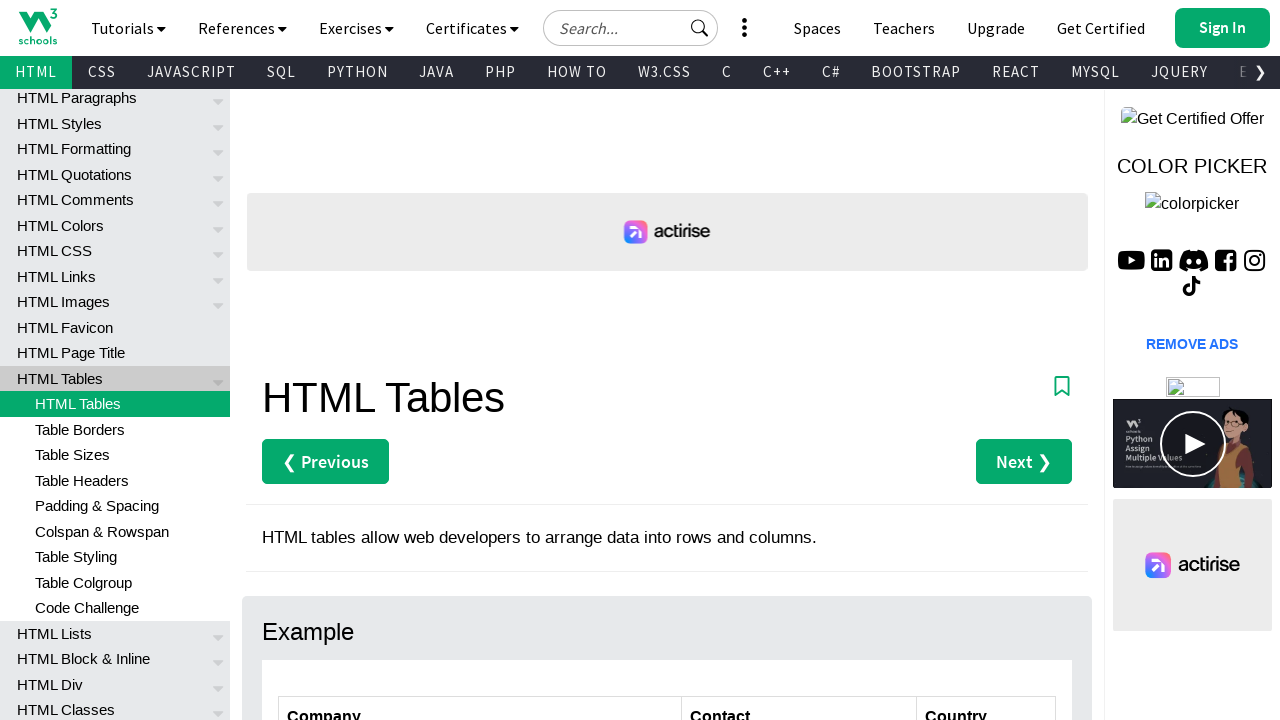

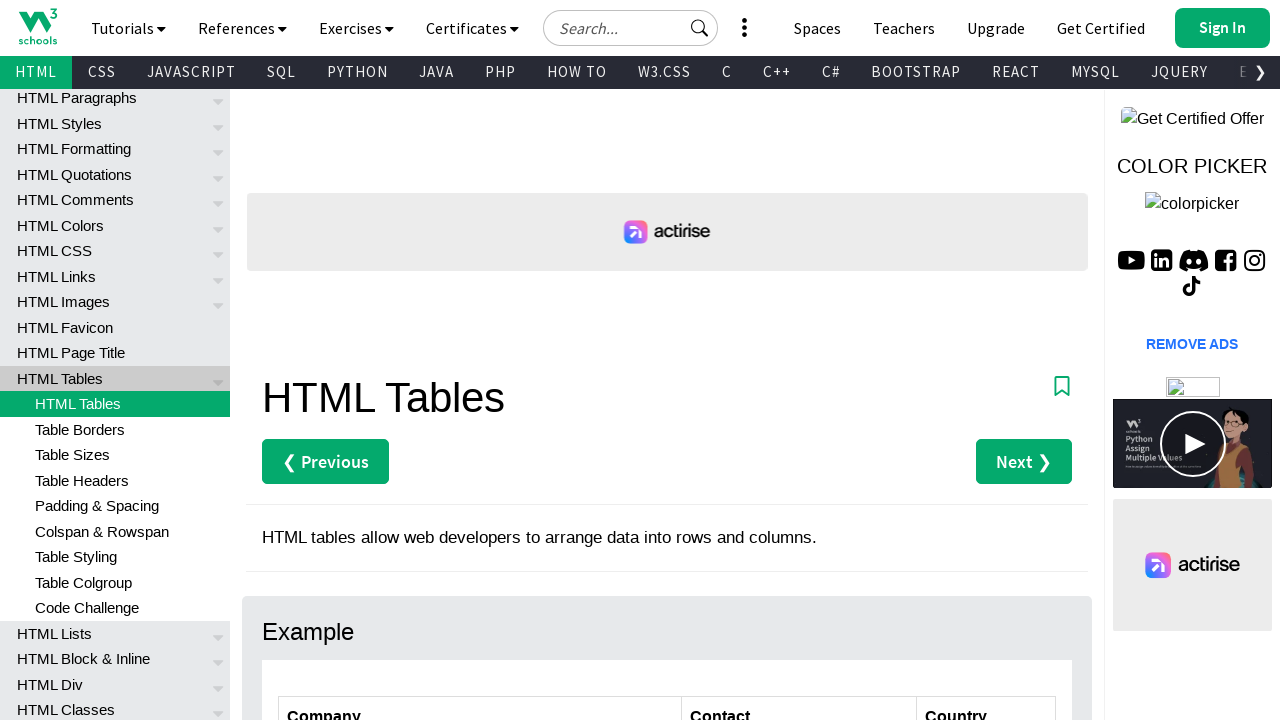